Navigates to W3Schools HTML tables page and verifies that the country for company "Ernst Handel" in the example table is "Austria".

Starting URL: https://www.w3schools.com/html/html_tables.asp

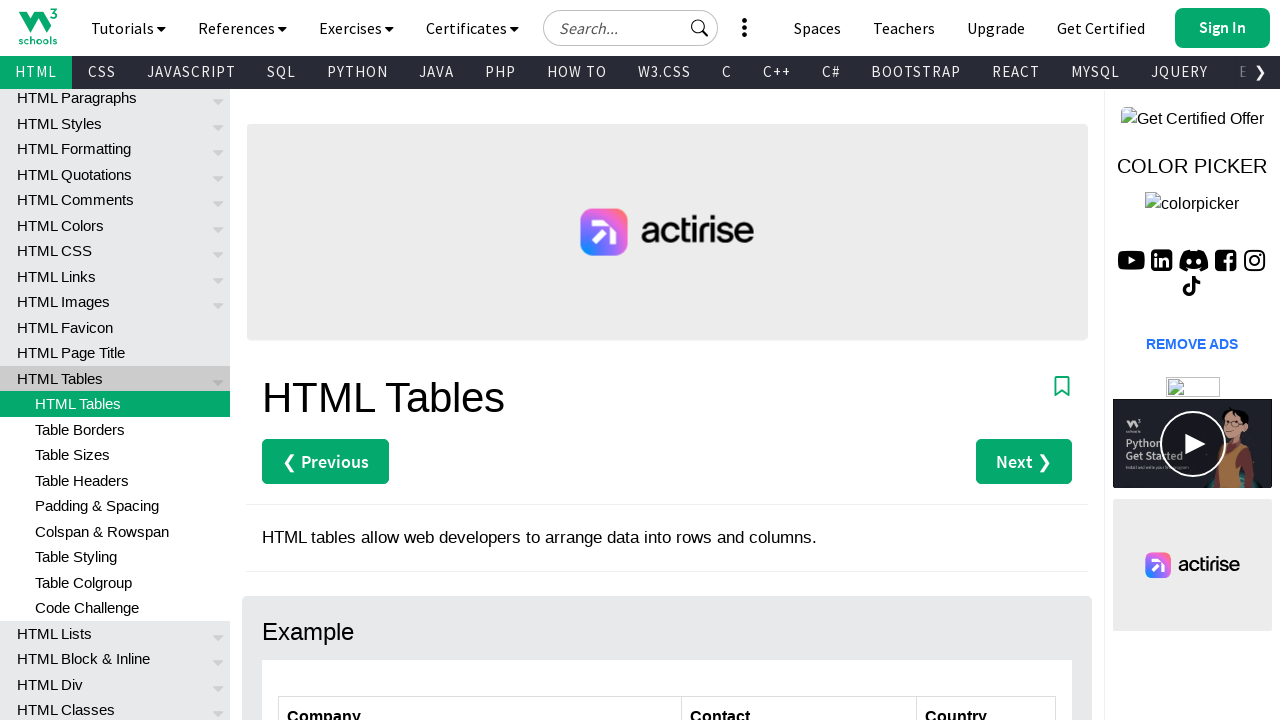

Navigated to W3Schools HTML tables page
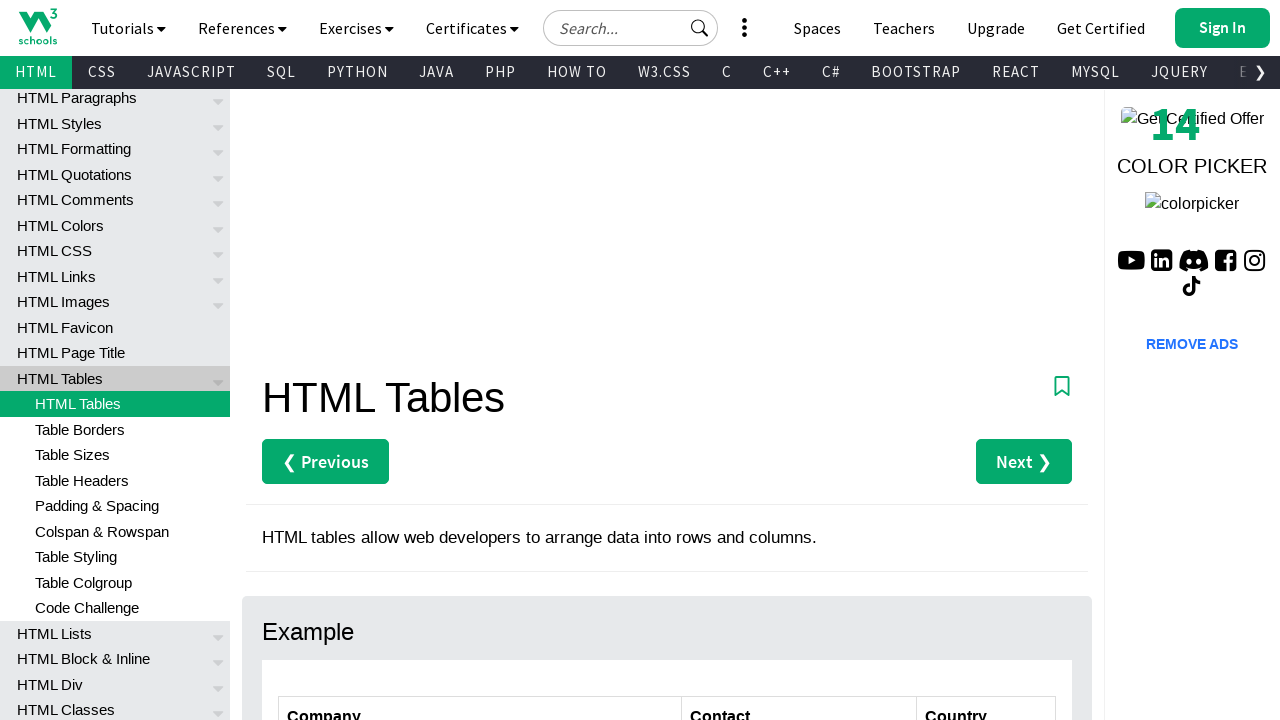

Ernst Handel cell loaded in the table
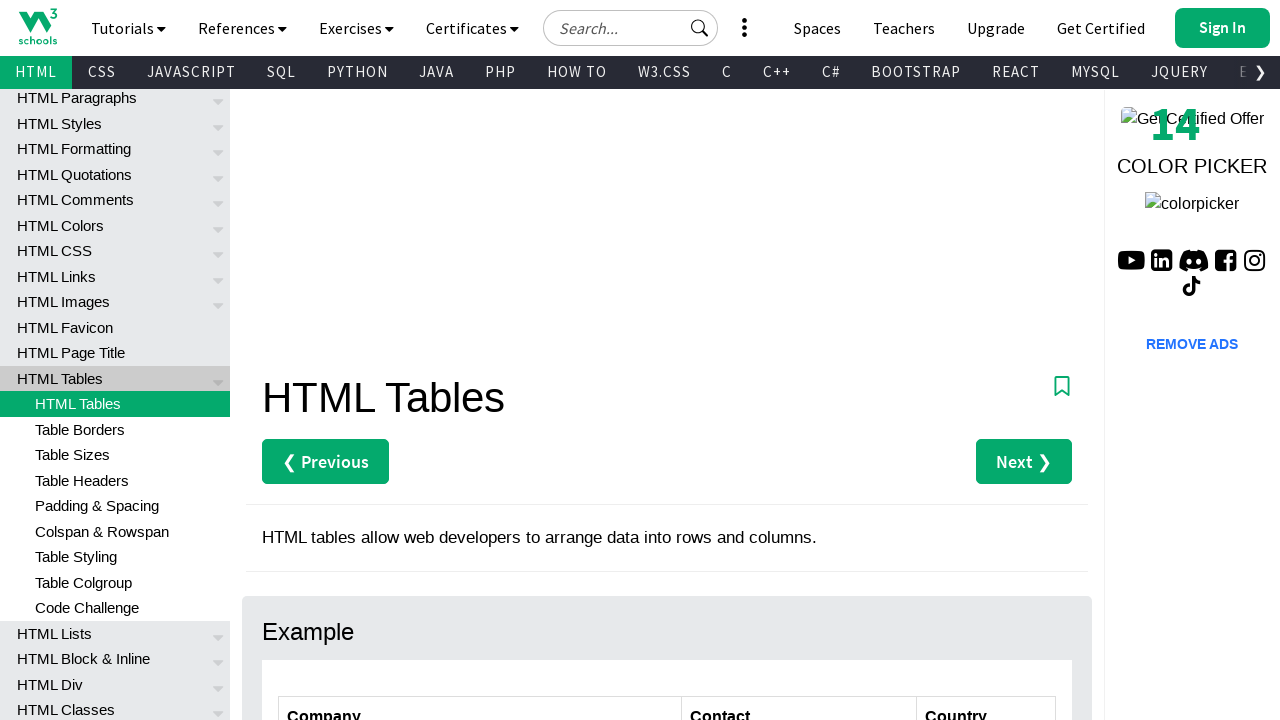

Located the country cell for Ernst Handel
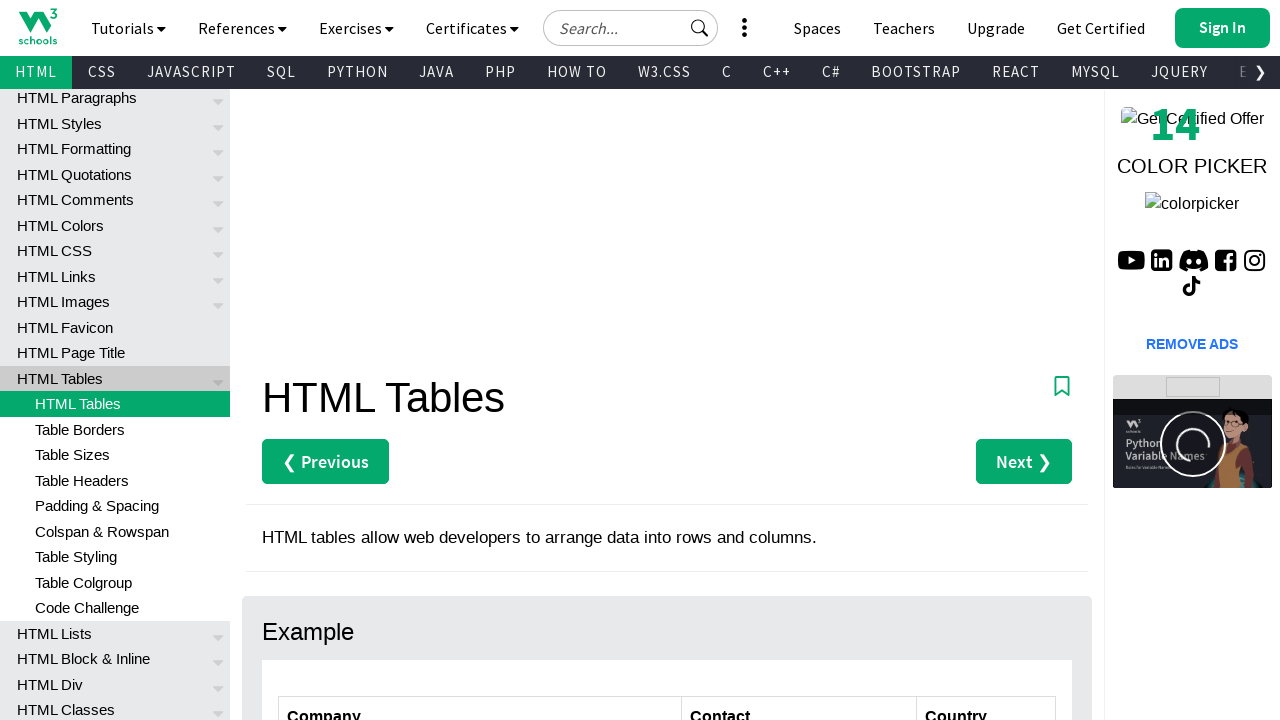

Retrieved country text: 'Austria'
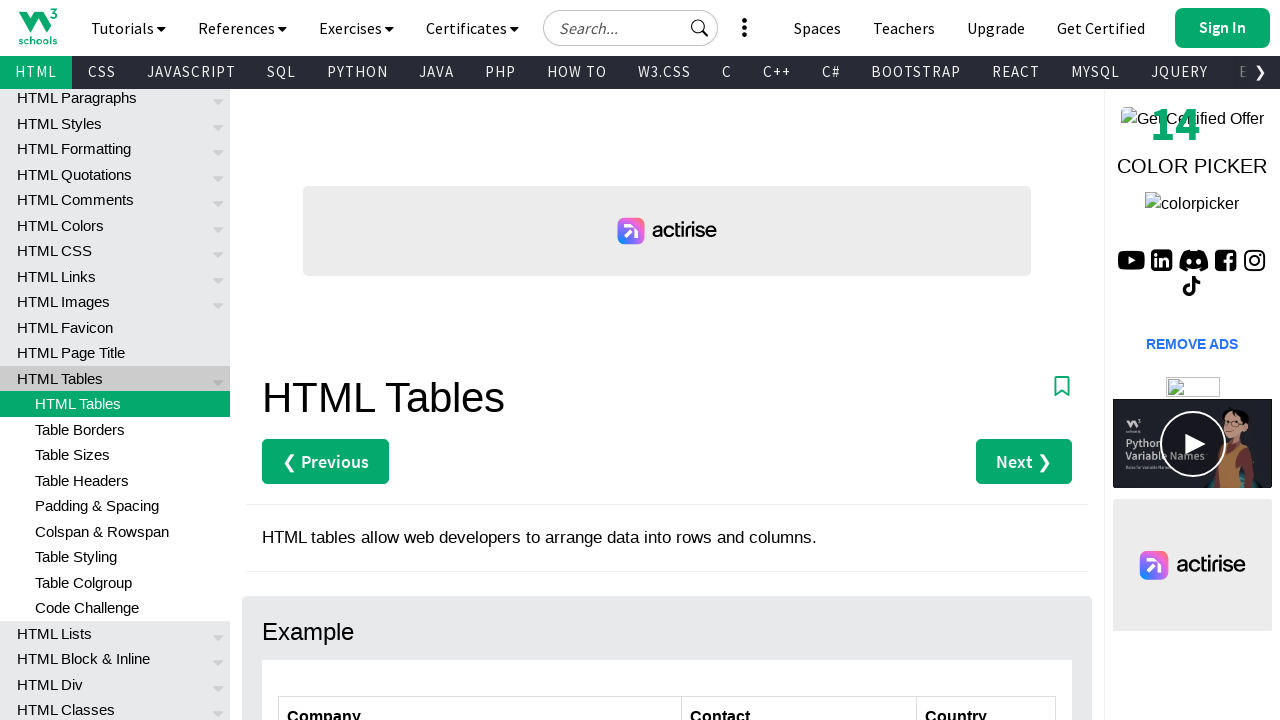

Verified that Ernst Handel's country is Austria
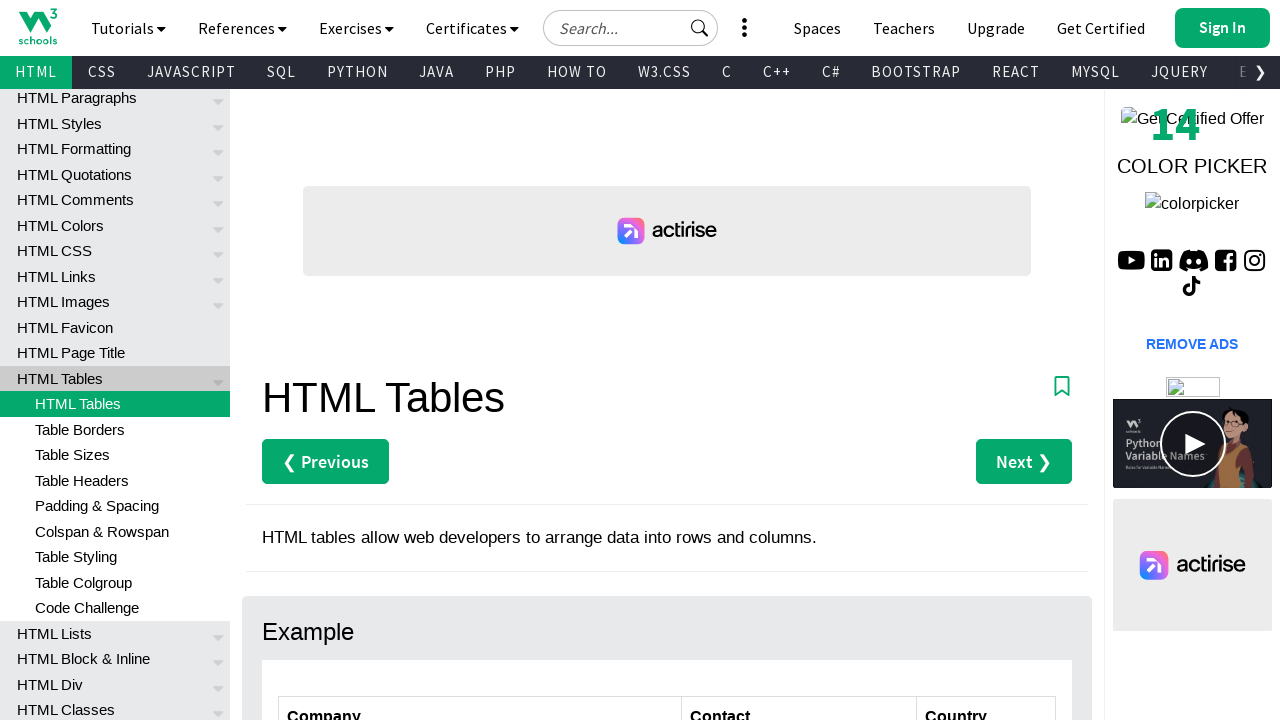

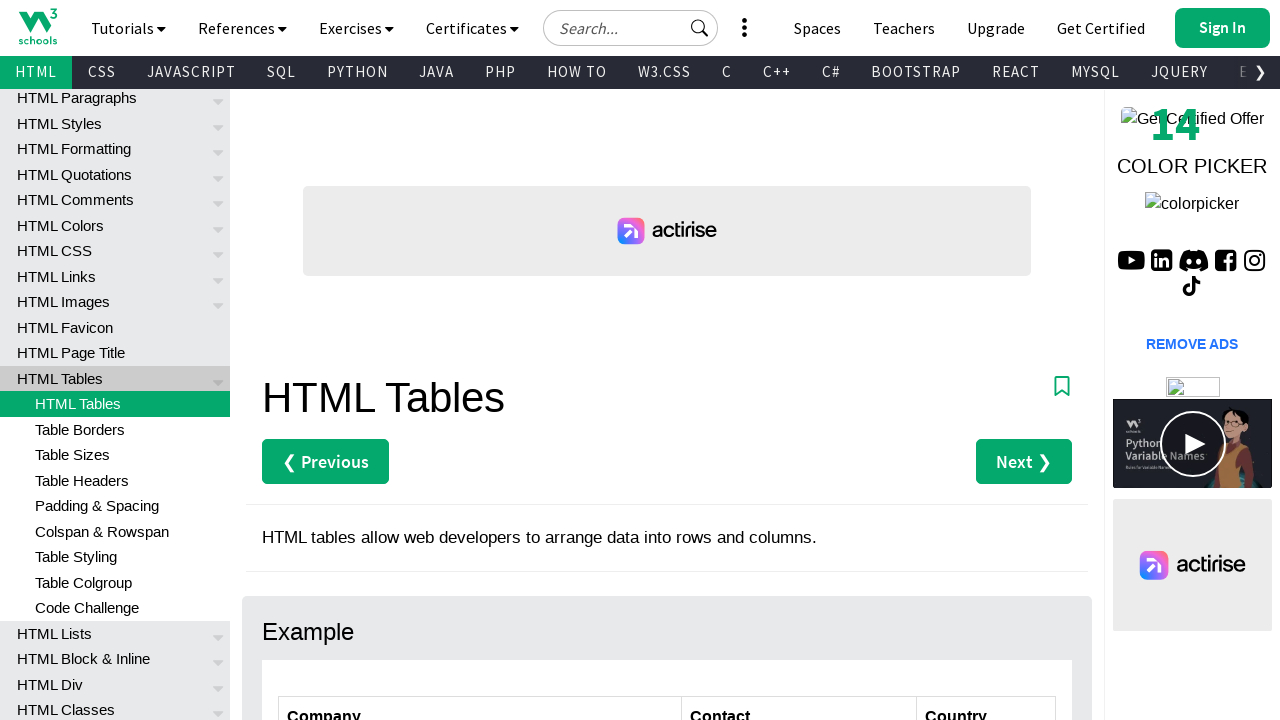